Tests clicking on the "Star" element on the Playwright documentation homepage using direct click method

Starting URL: https://playwright.dev/

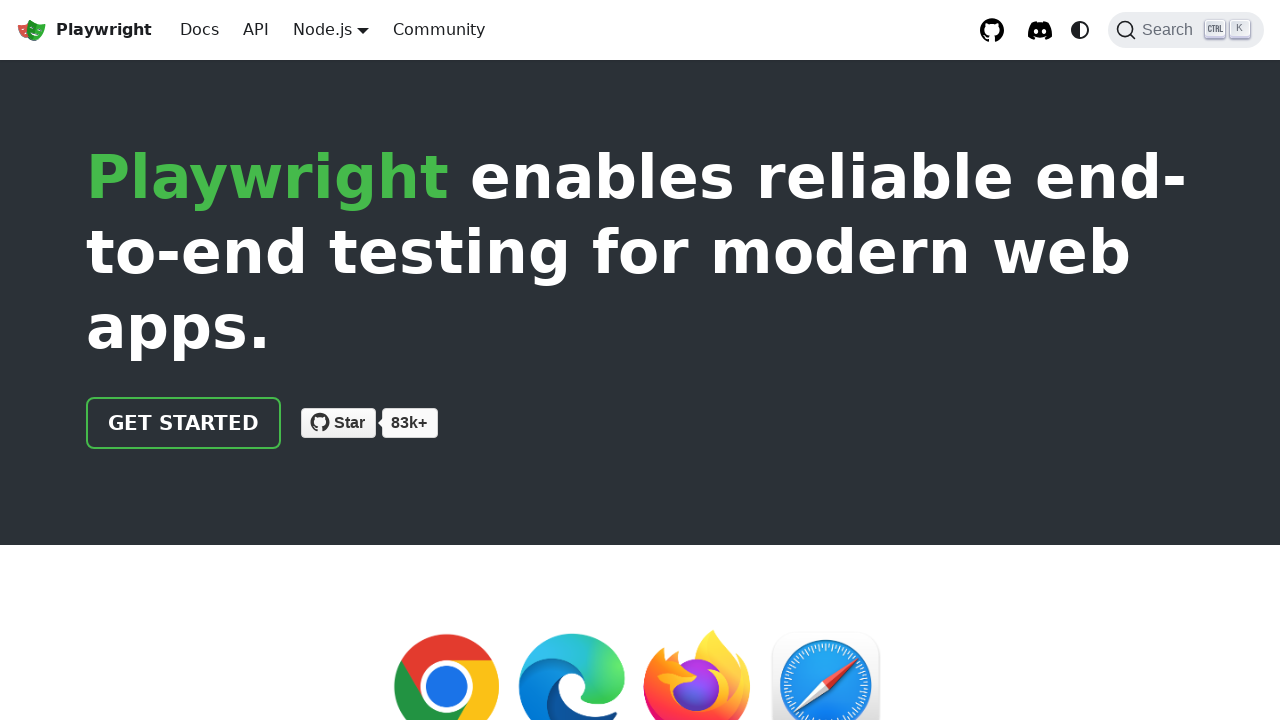

Clicked on the Star element on Playwright documentation homepage at (184, 423) on text=Star
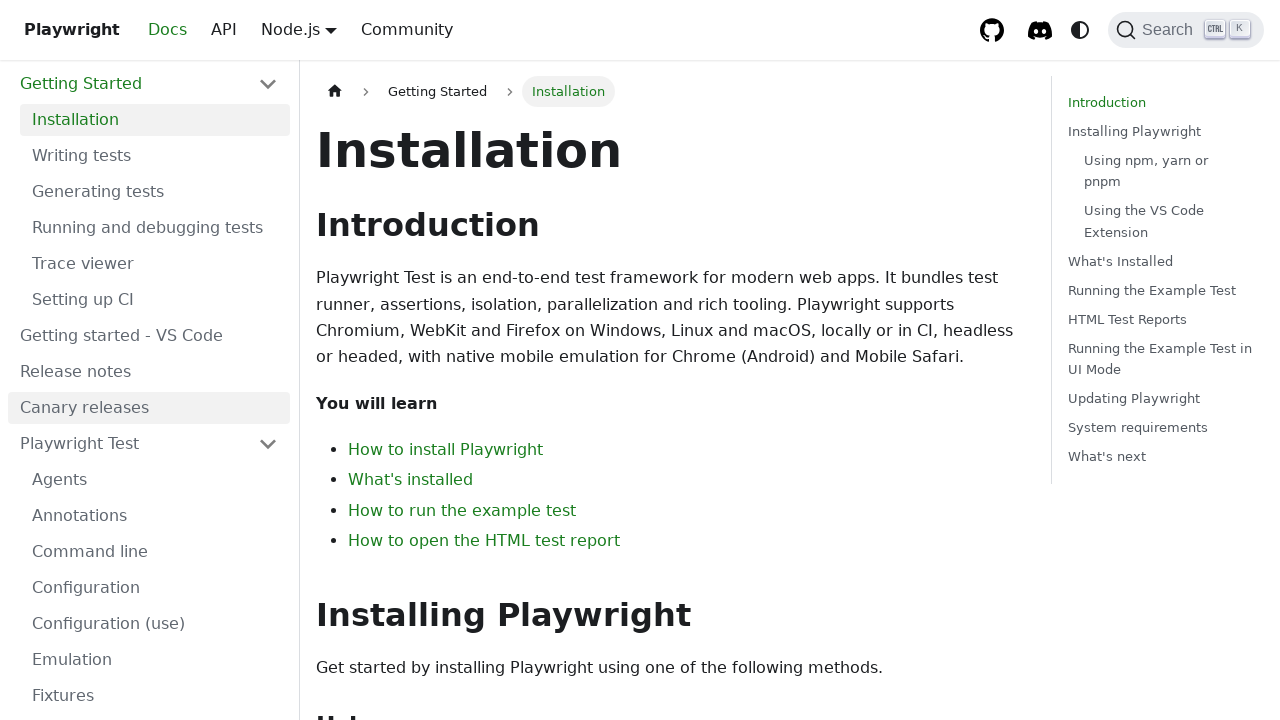

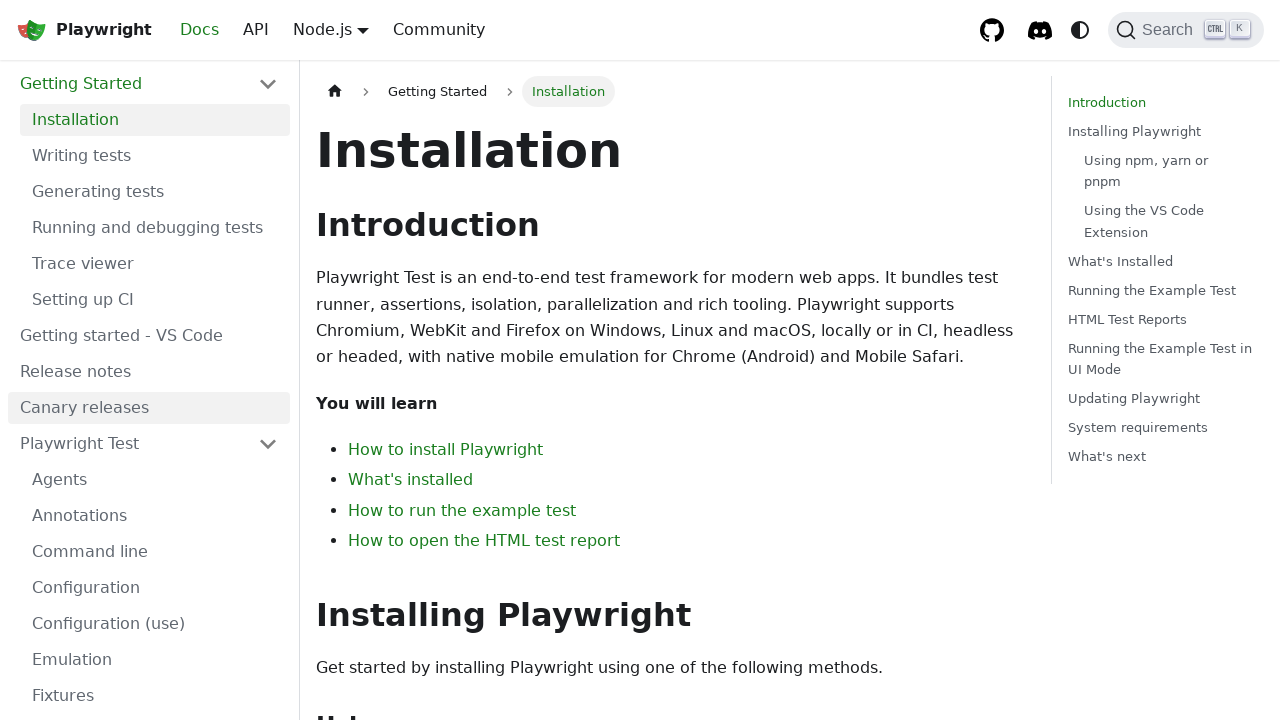